Navigates to a blog page and clicks on a dropdown button to test implicit wait functionality

Starting URL: https://omayo.blogspot.com/

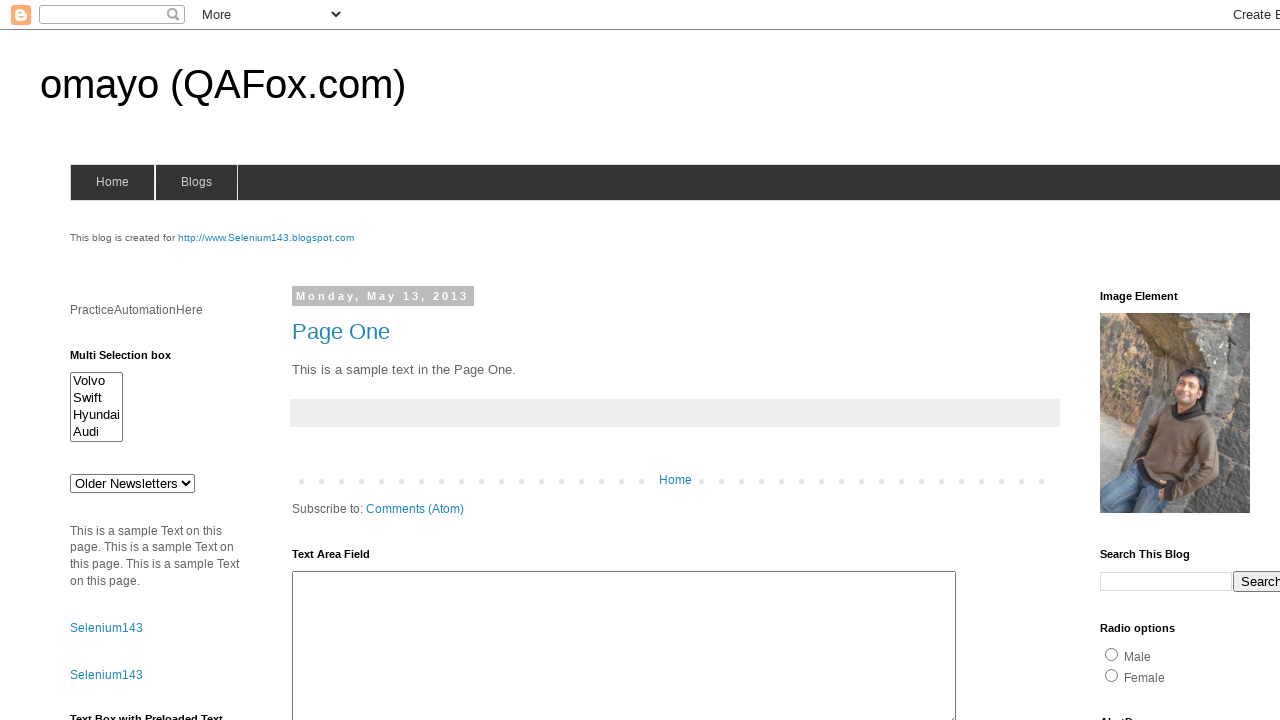

Clicked dropdown button to test implicit wait functionality at (1227, 360) on xpath=//button[text()='Dropdown']
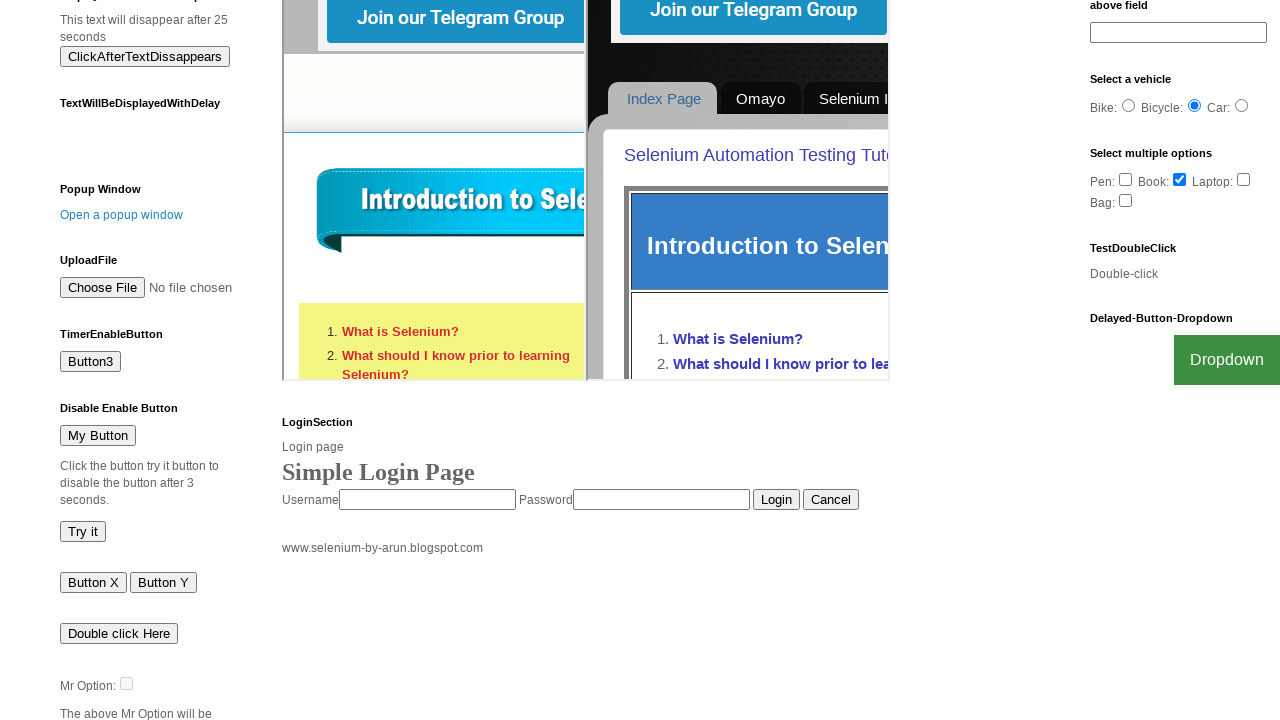

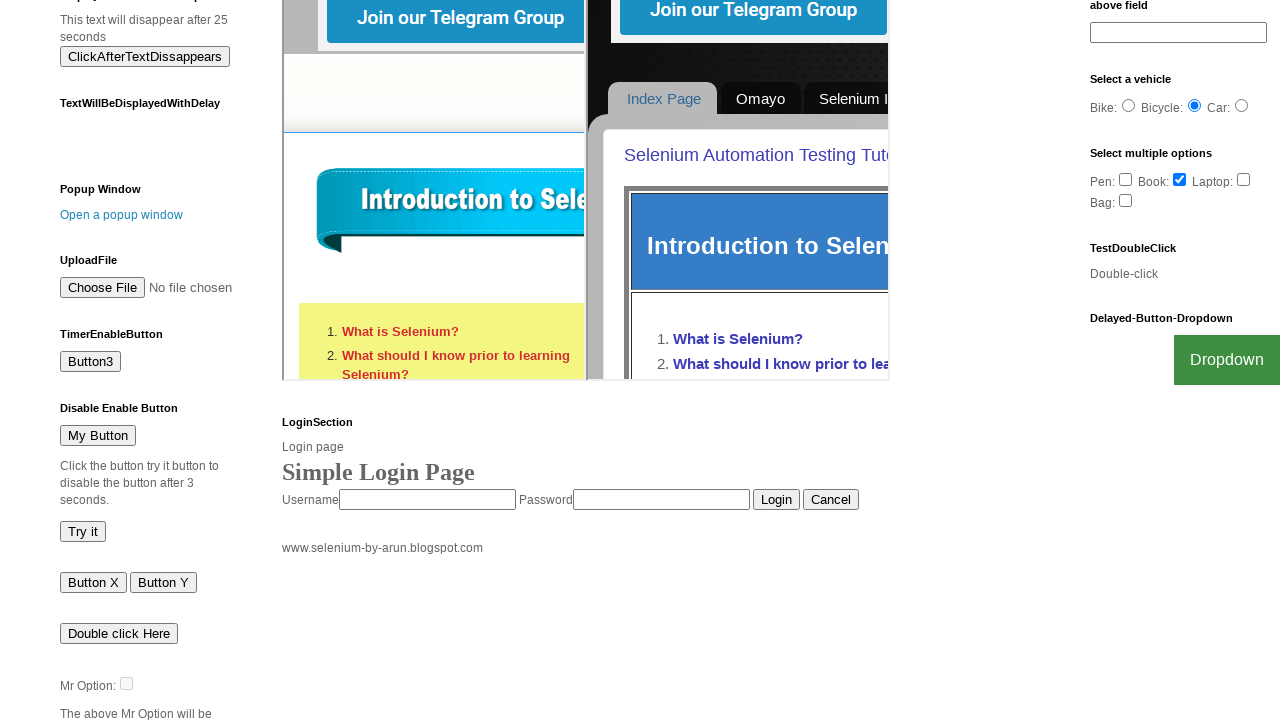